Types text into a search field character by character with pauses between each keystroke to simulate human typing

Starting URL: https://naveenautomationlabs.com/opencart/index.php?route=account/register

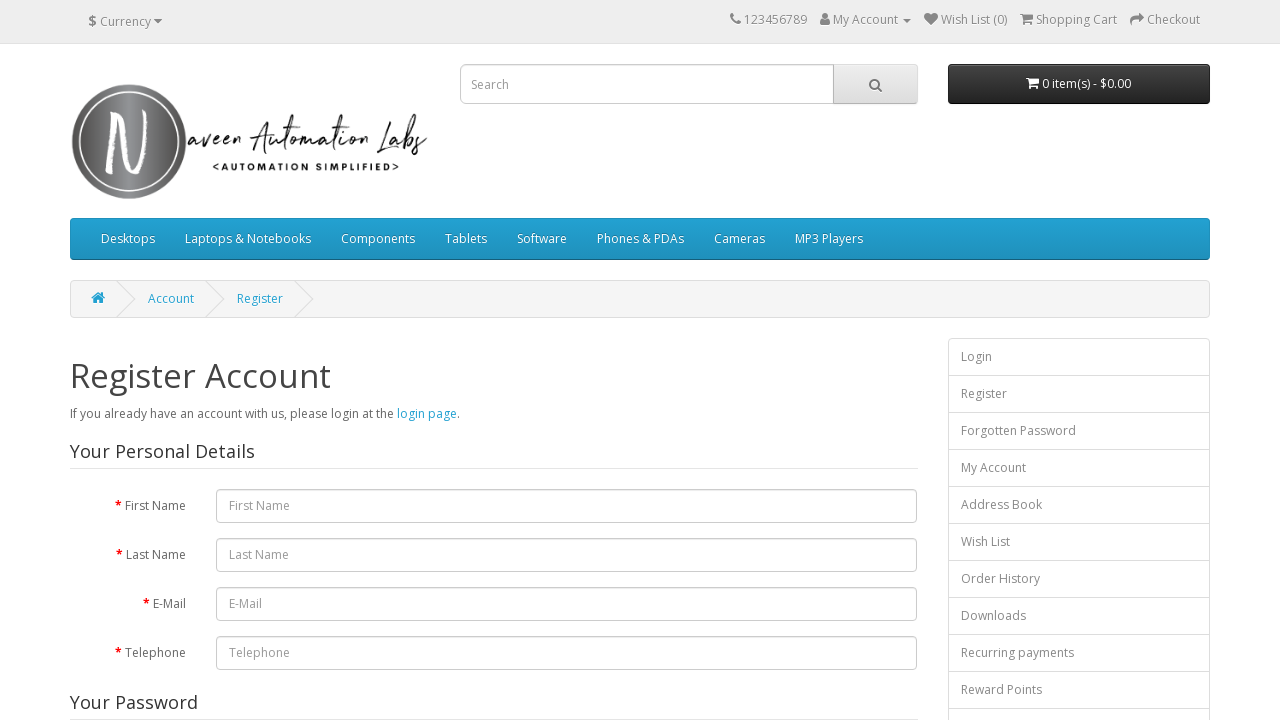

Located search input field
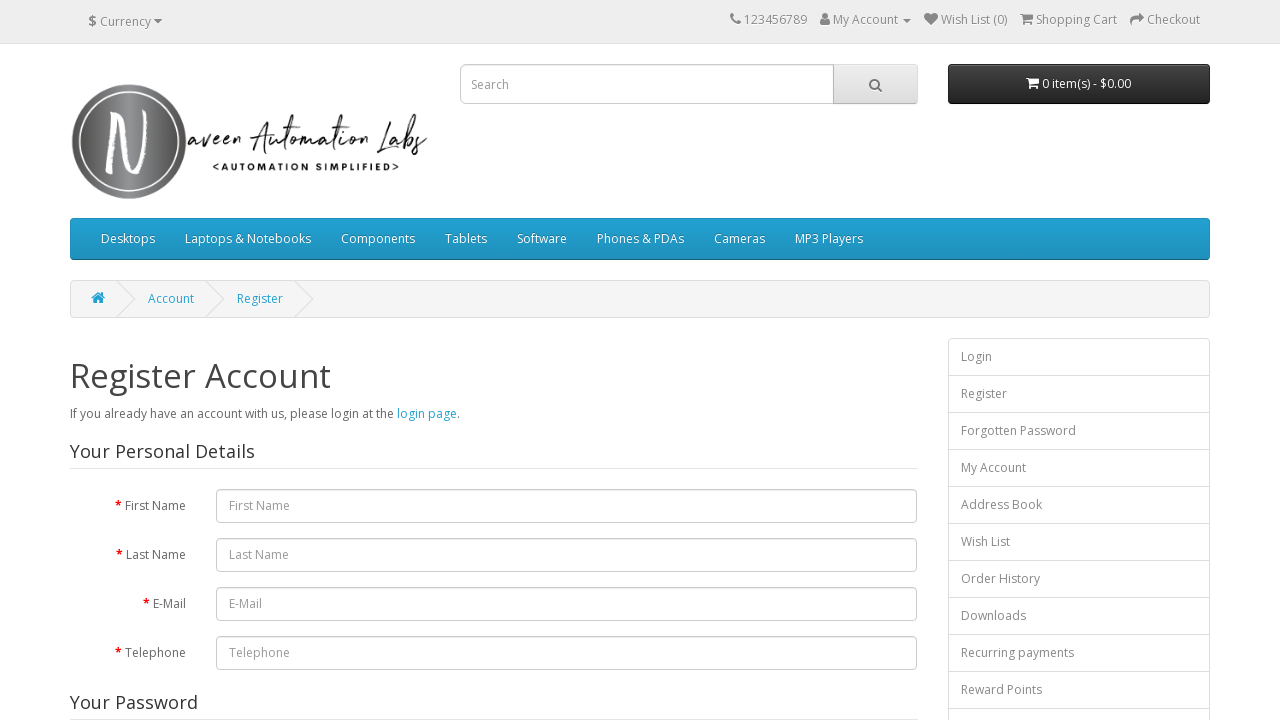

Typed character 'a' into search field with 500ms delay on input[name='search']
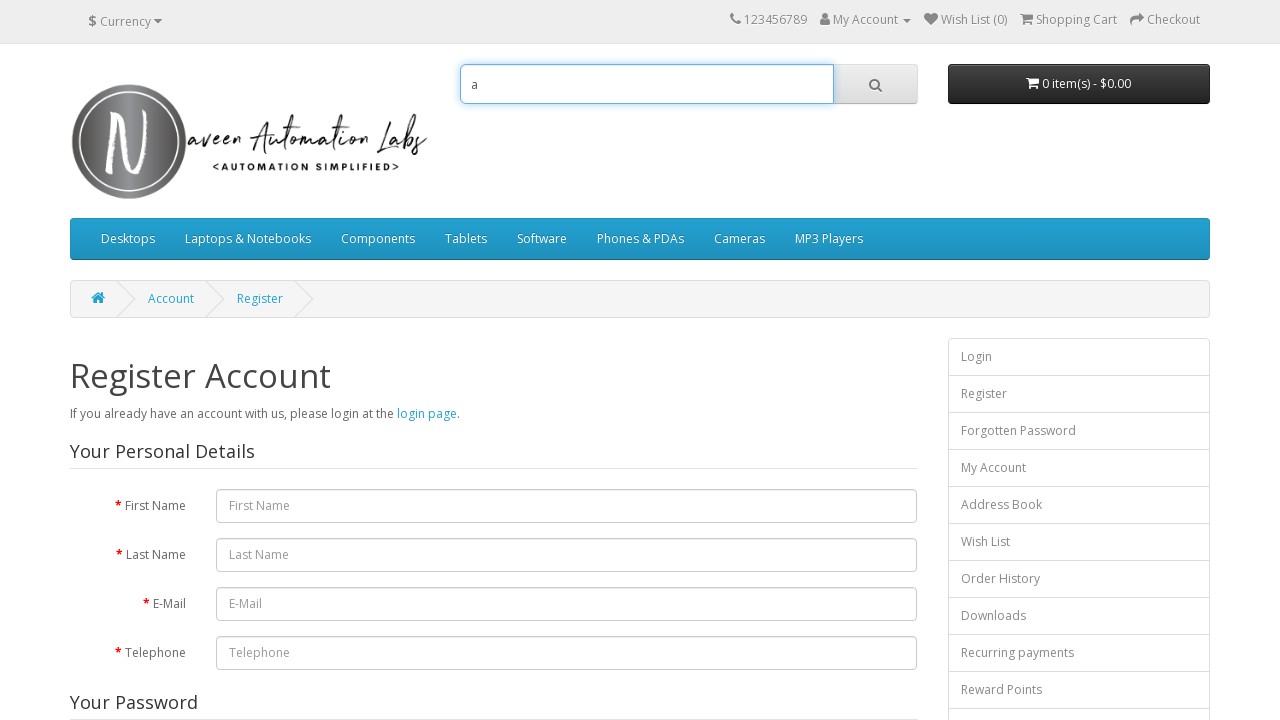

Typed character 'u' into search field with 500ms delay on input[name='search']
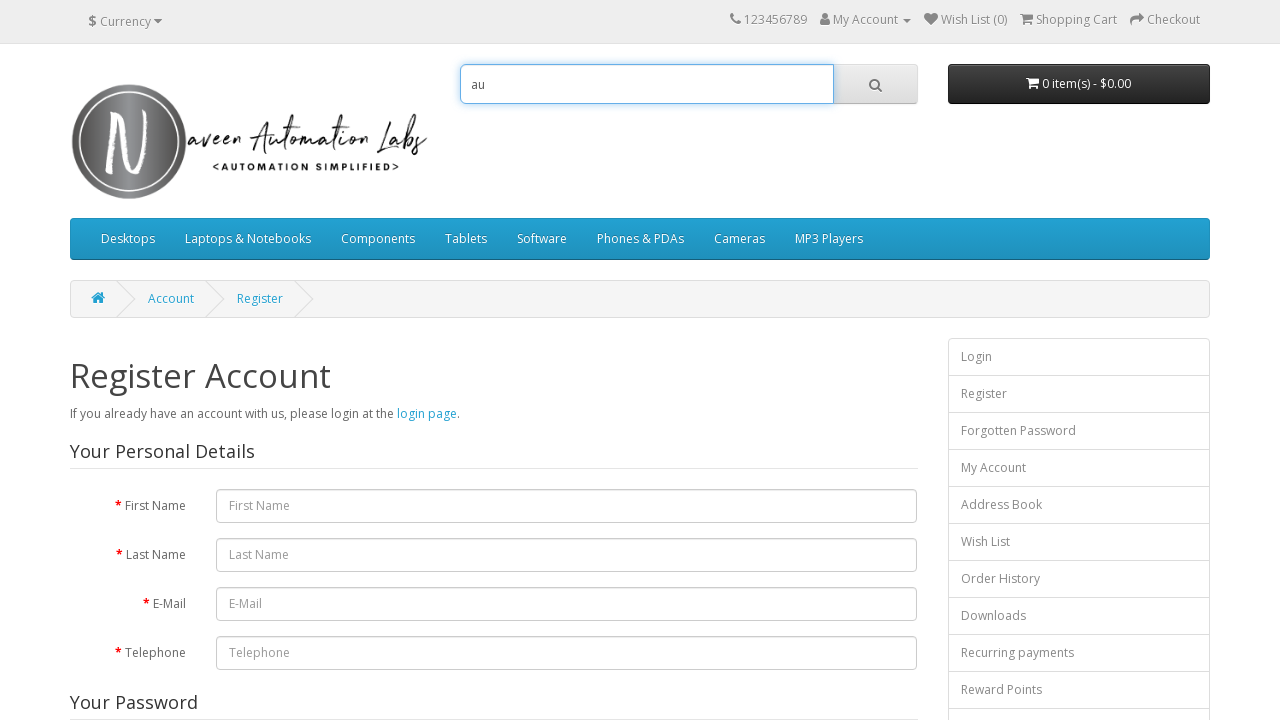

Typed character 't' into search field with 500ms delay on input[name='search']
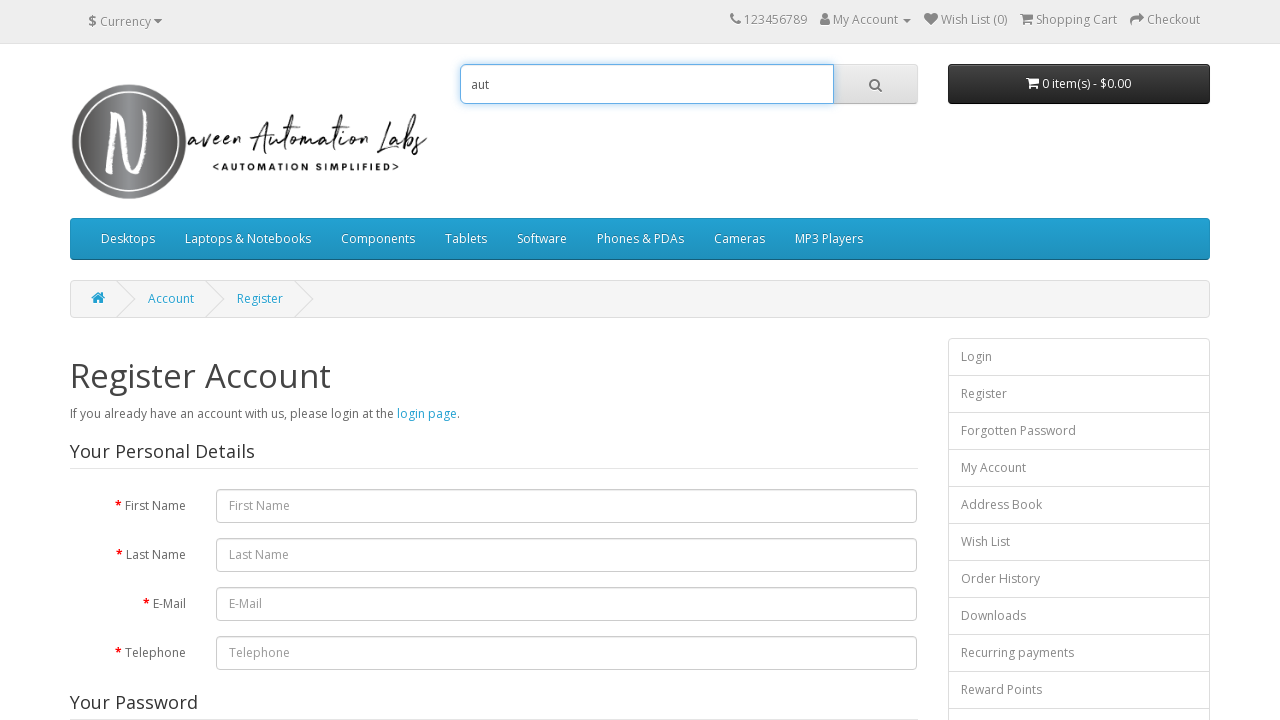

Typed character 'o' into search field with 500ms delay on input[name='search']
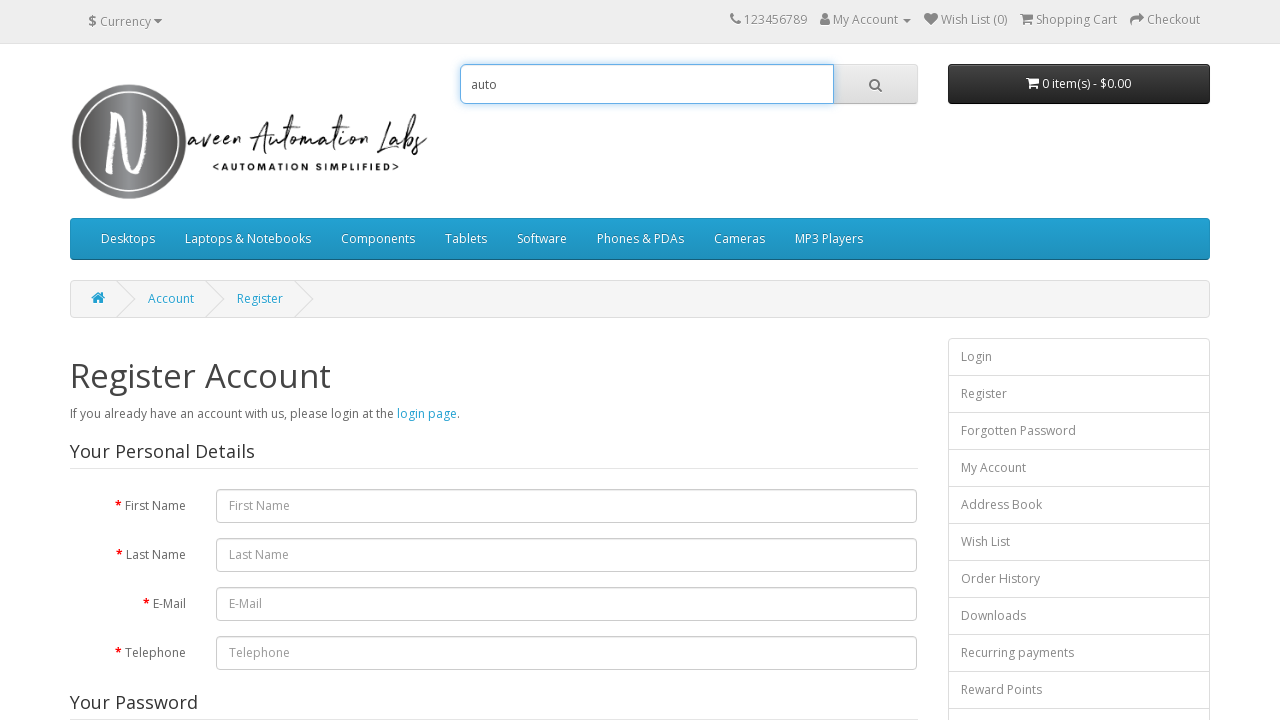

Typed character 'm' into search field with 500ms delay on input[name='search']
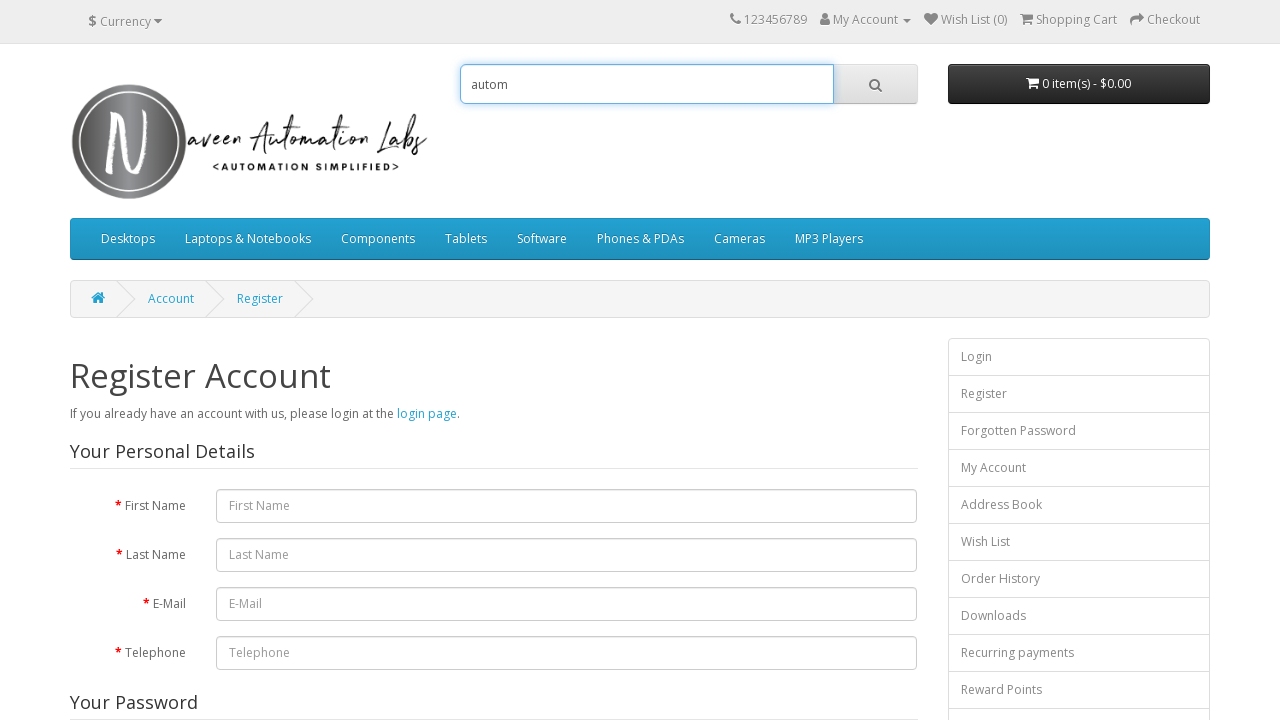

Typed character 'a' into search field with 500ms delay on input[name='search']
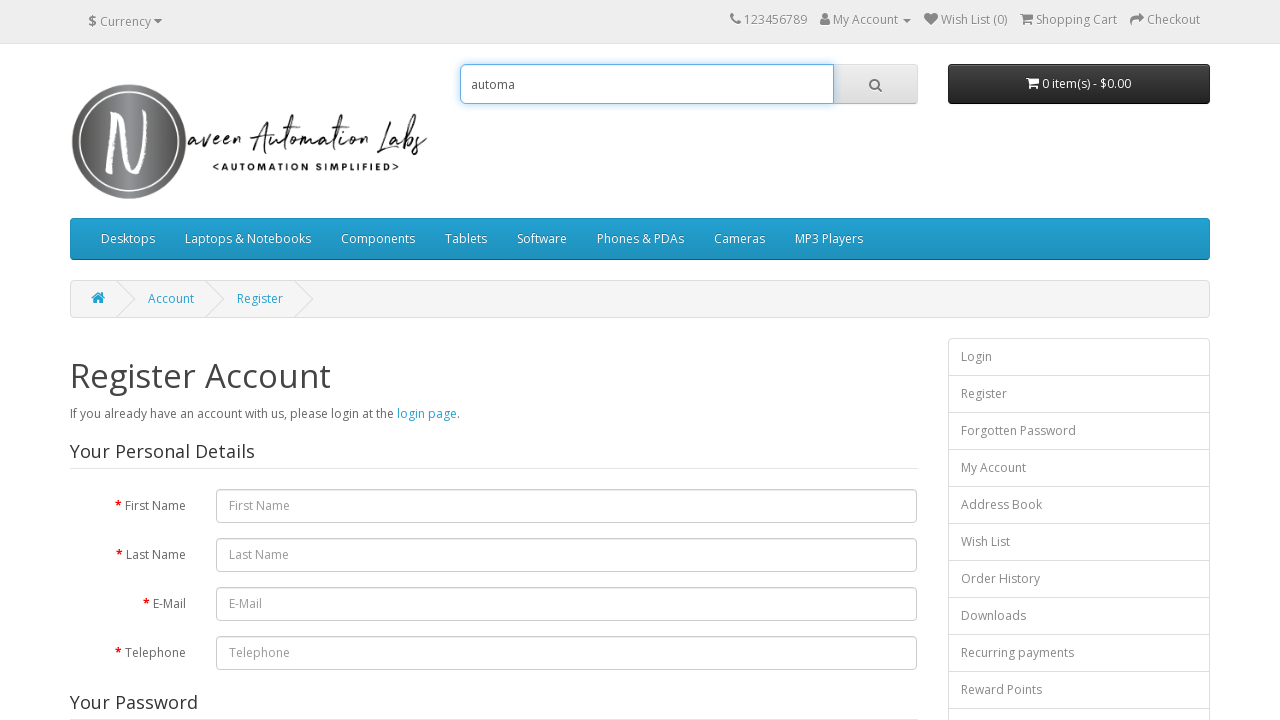

Typed character 't' into search field with 500ms delay on input[name='search']
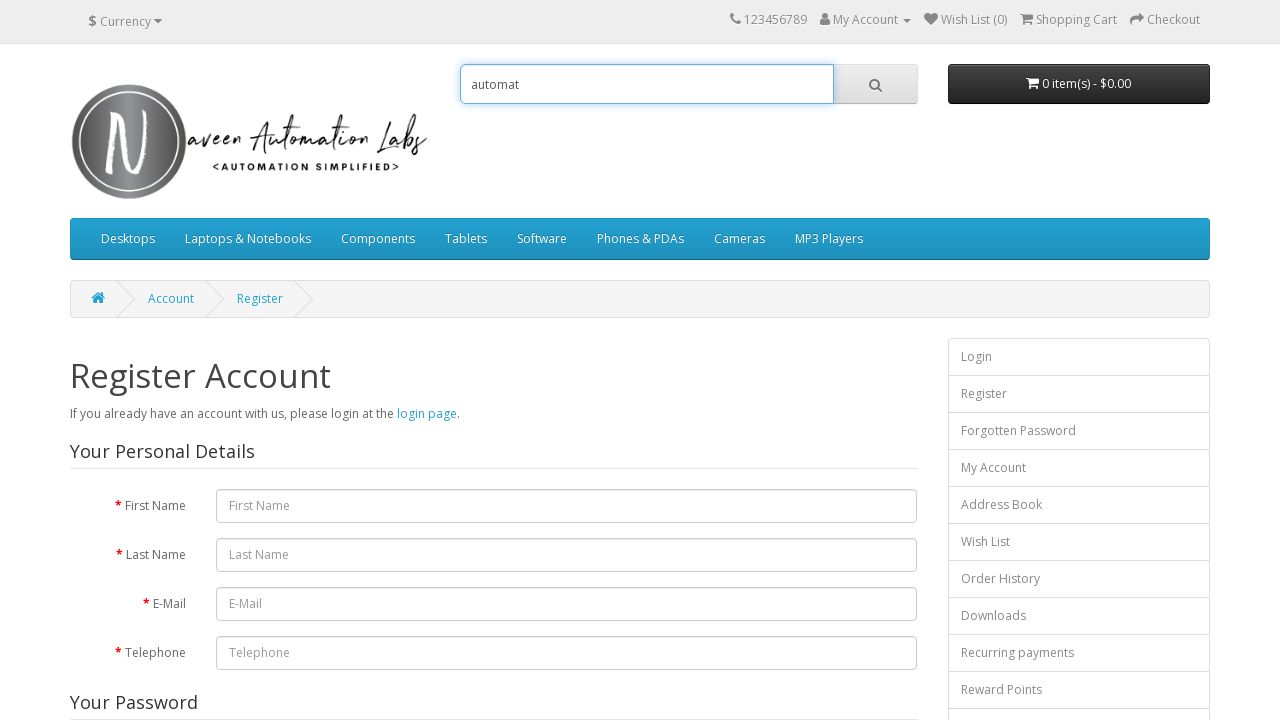

Typed character 'i' into search field with 500ms delay on input[name='search']
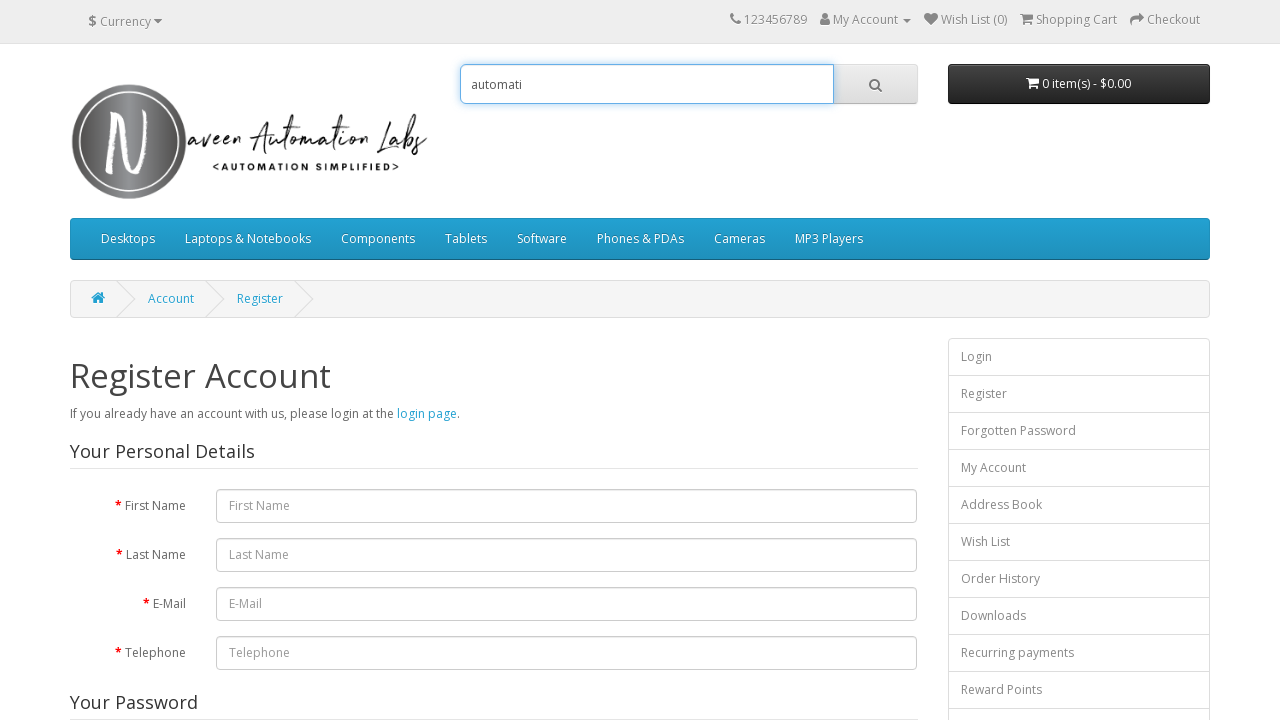

Typed character 'o' into search field with 500ms delay on input[name='search']
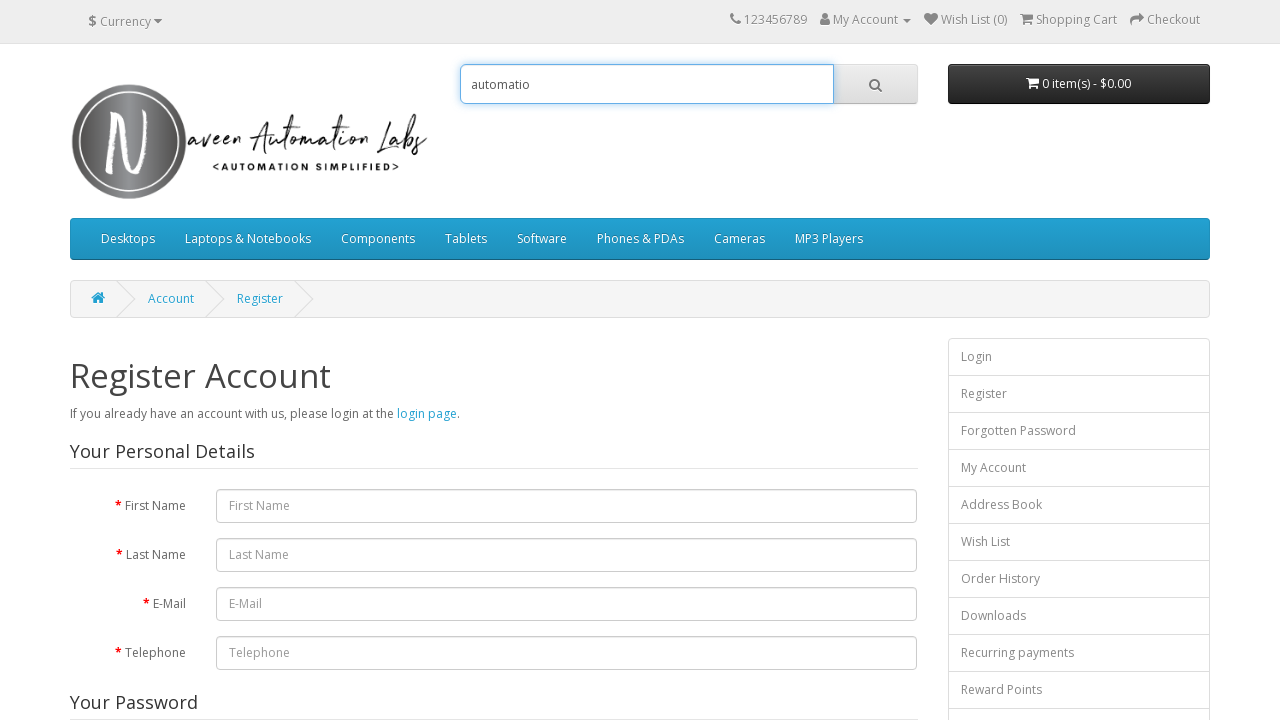

Typed character 'n' into search field with 500ms delay on input[name='search']
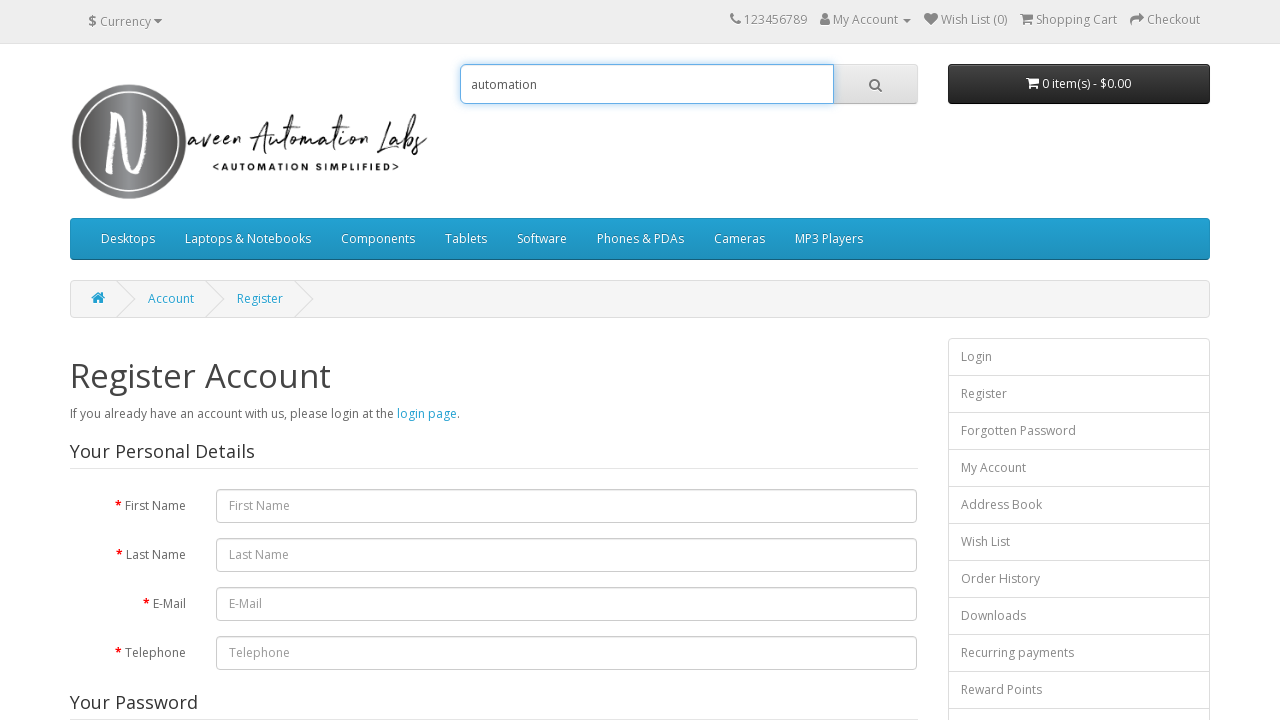

Typed character 't' into search field with 500ms delay on input[name='search']
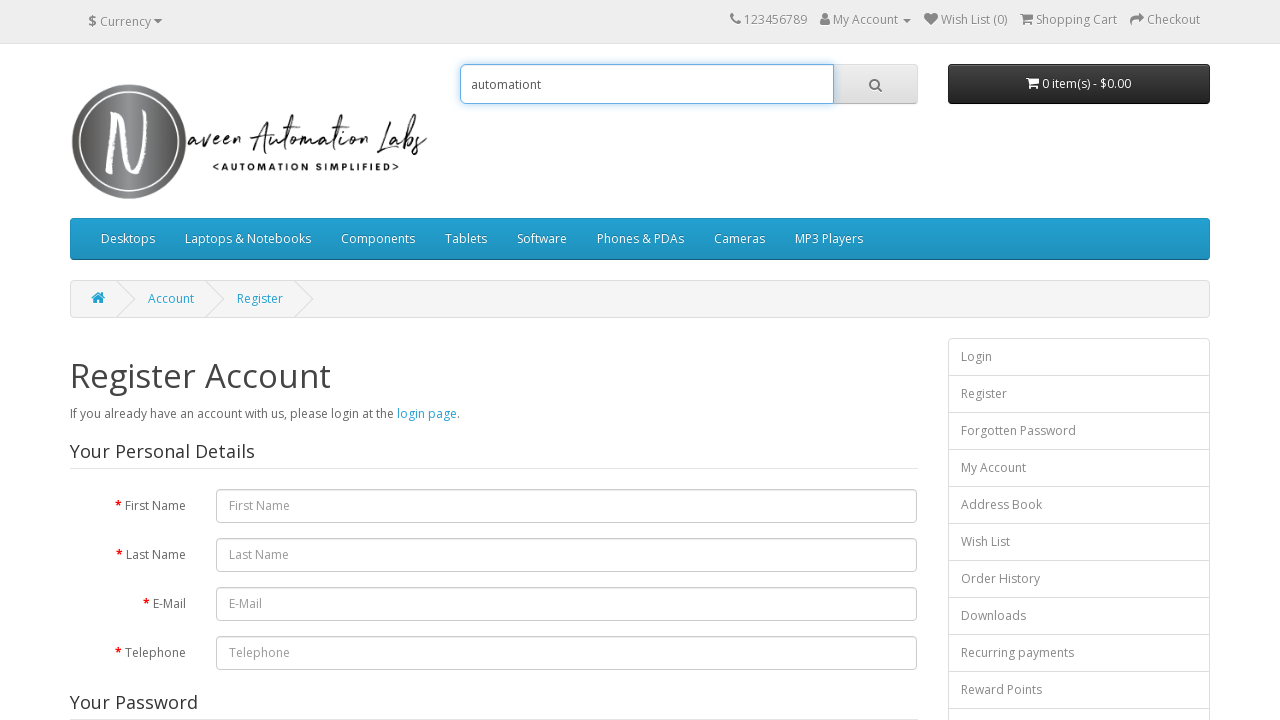

Typed character 'e' into search field with 500ms delay on input[name='search']
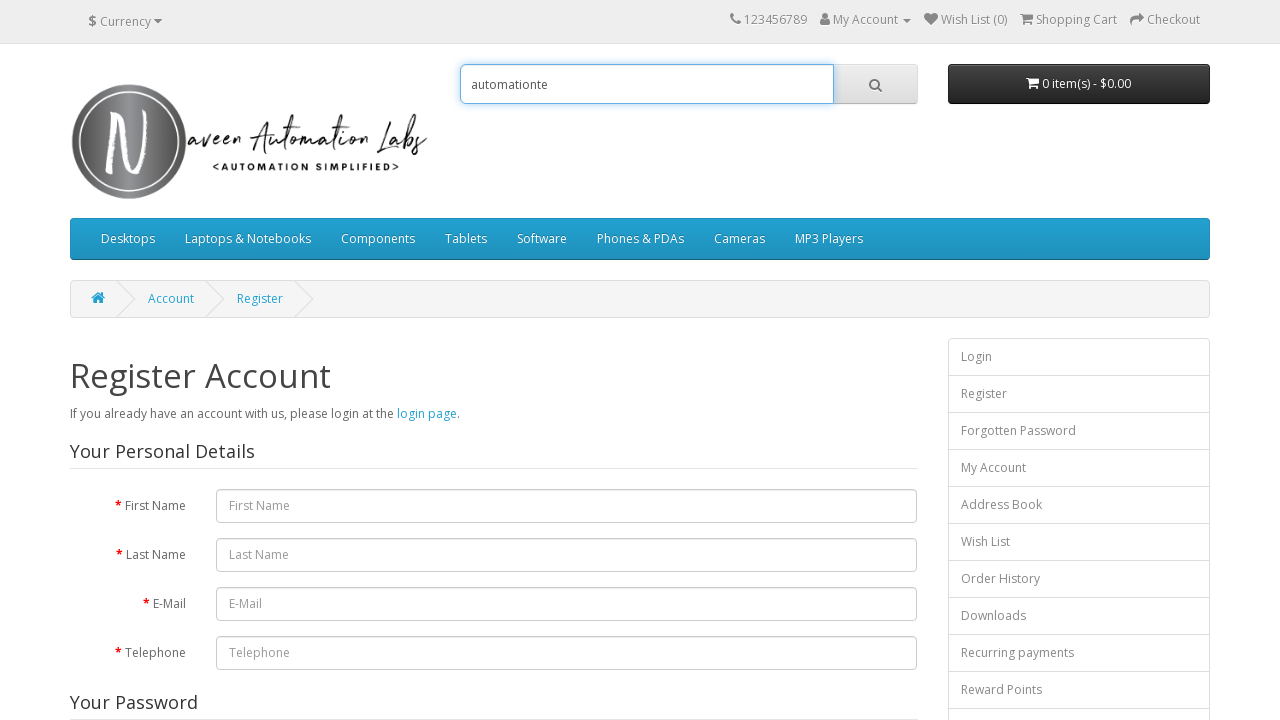

Typed character 's' into search field with 500ms delay on input[name='search']
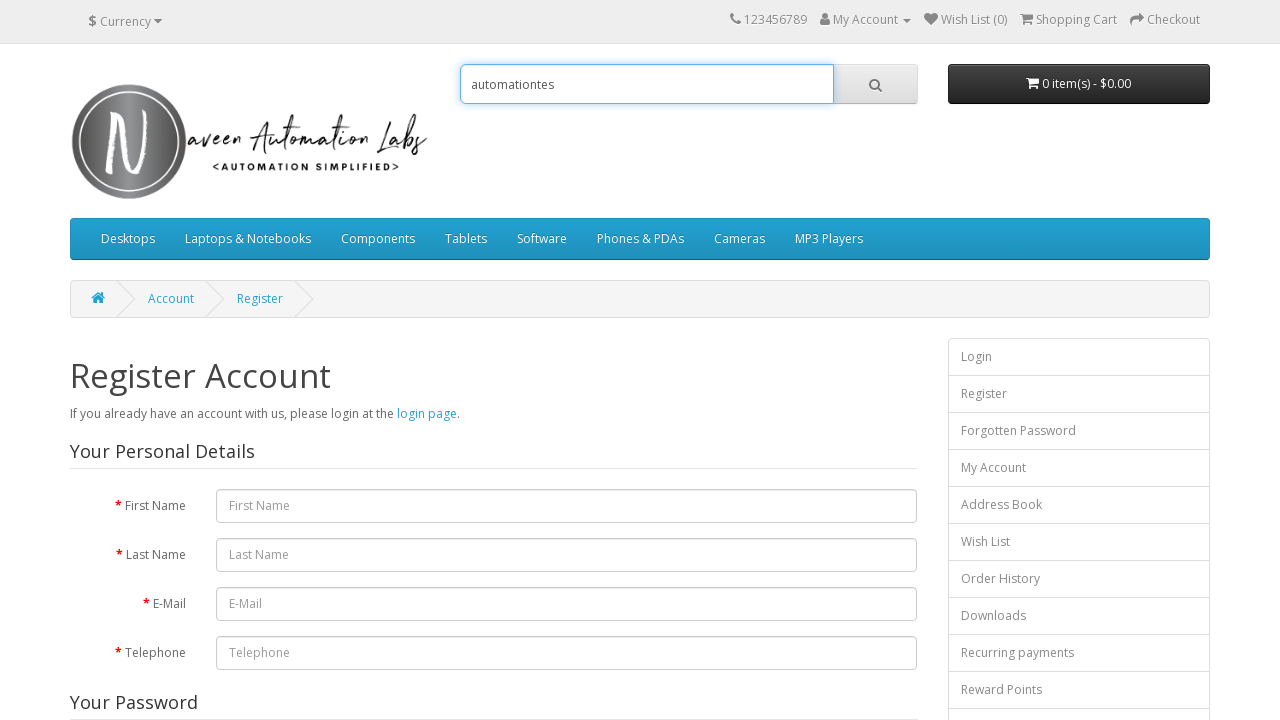

Typed character 't' into search field with 500ms delay on input[name='search']
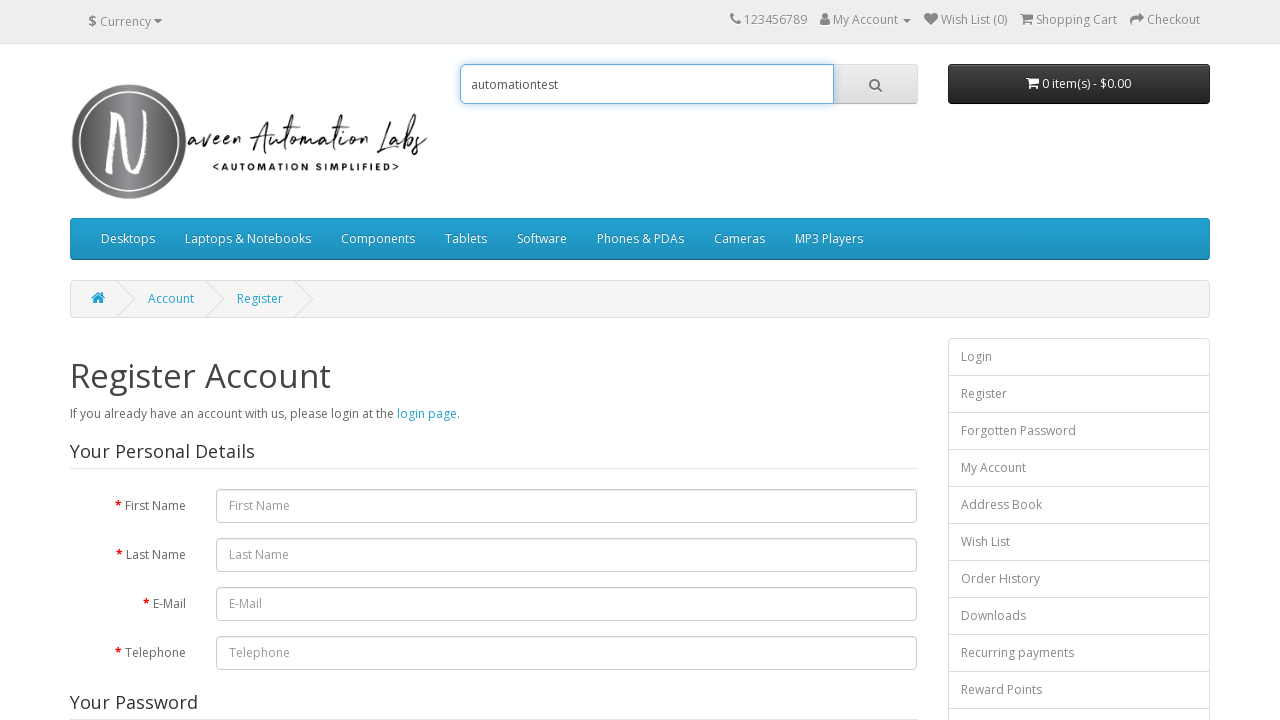

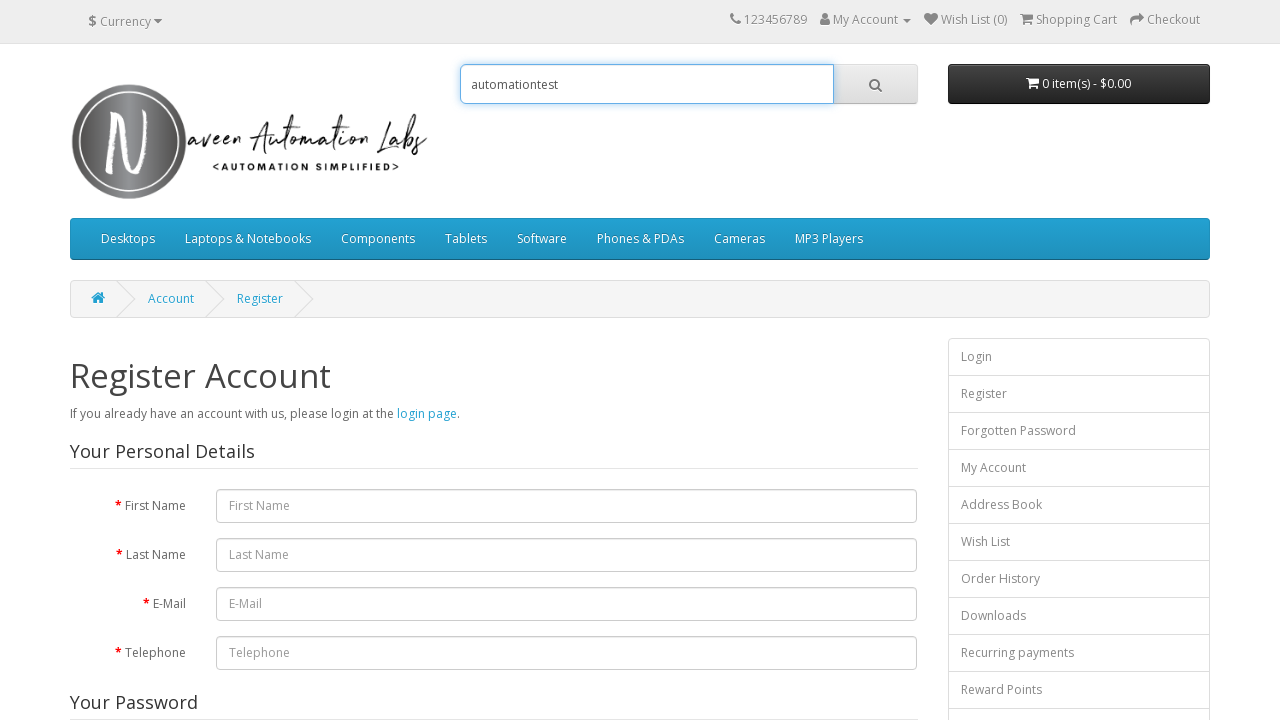